Searches for "selenium" on Hacker News clone and verifies that search results are displayed

Starting URL: https://hackernews-seven.vercel.app

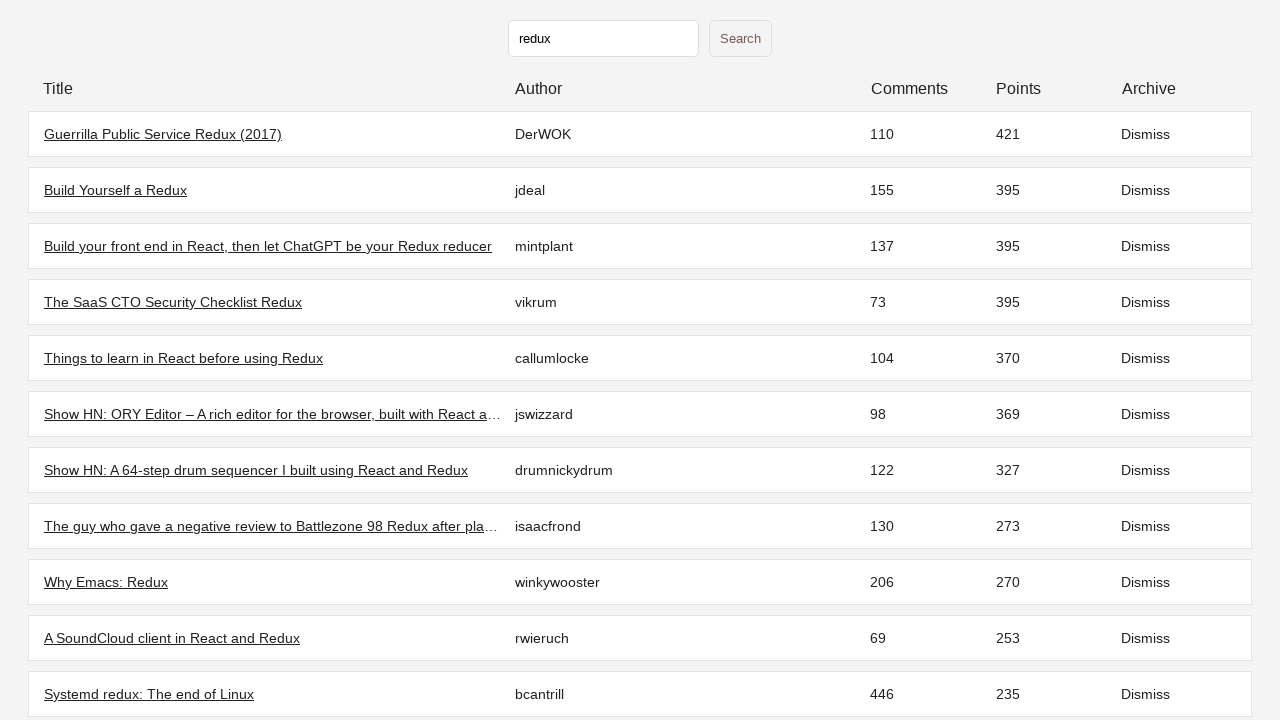

Initial page loaded and stories appeared
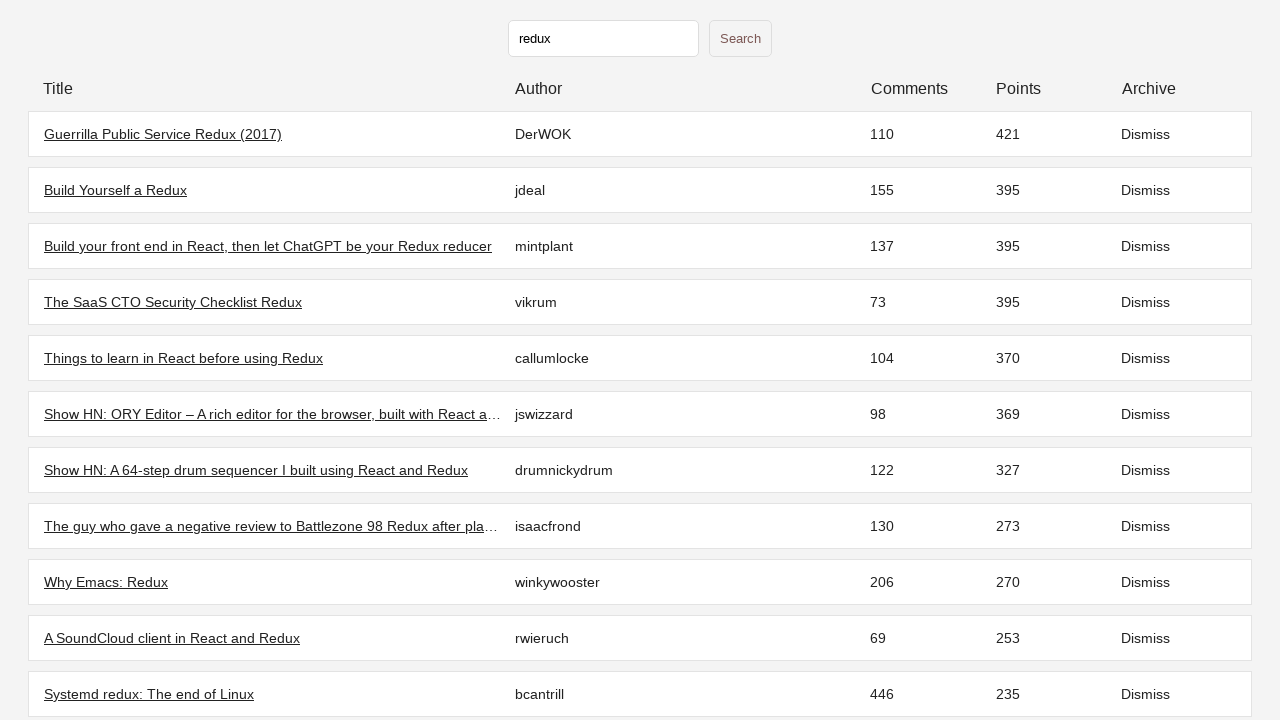

Filled search field with 'selenium' on input[type='text']
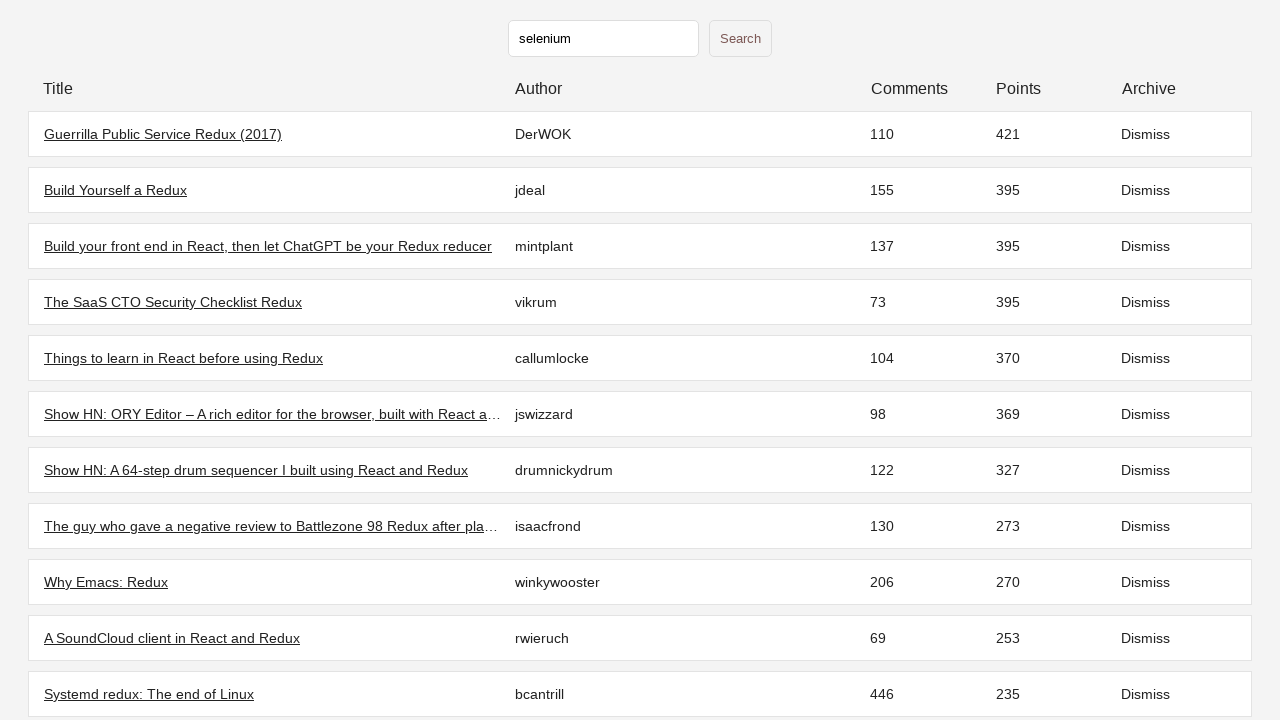

Pressed Enter to submit search
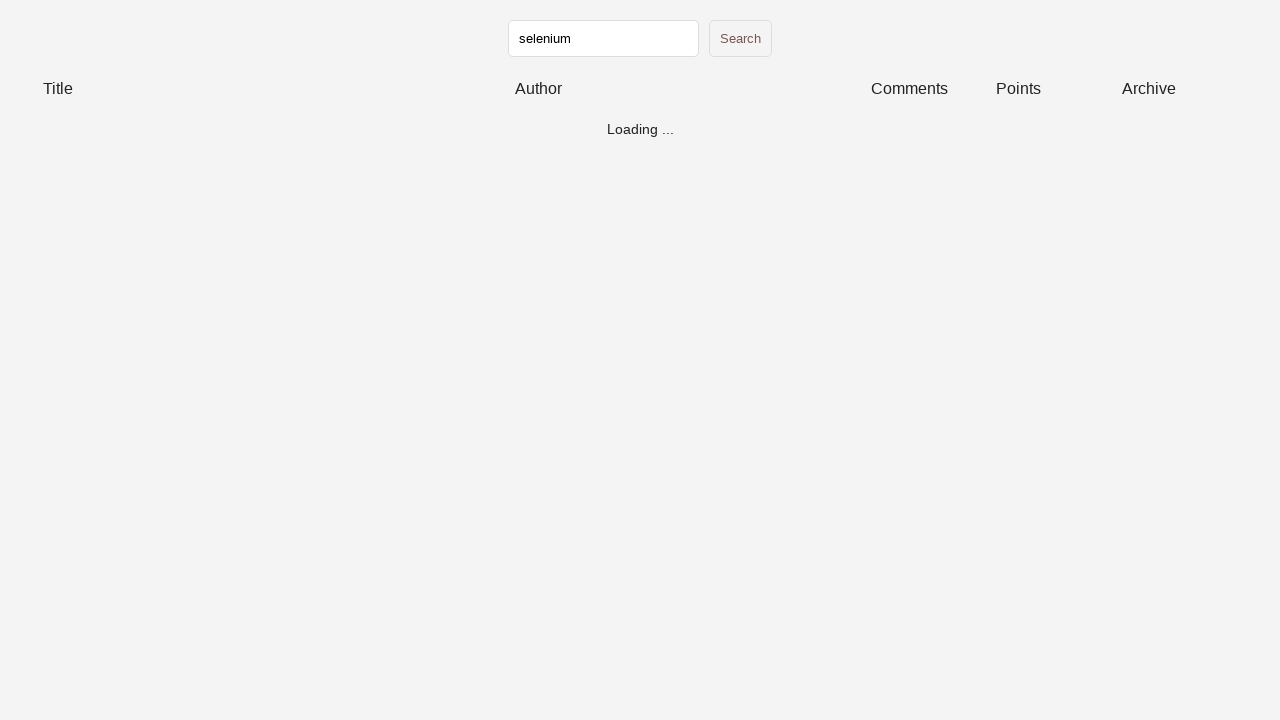

Search results loaded
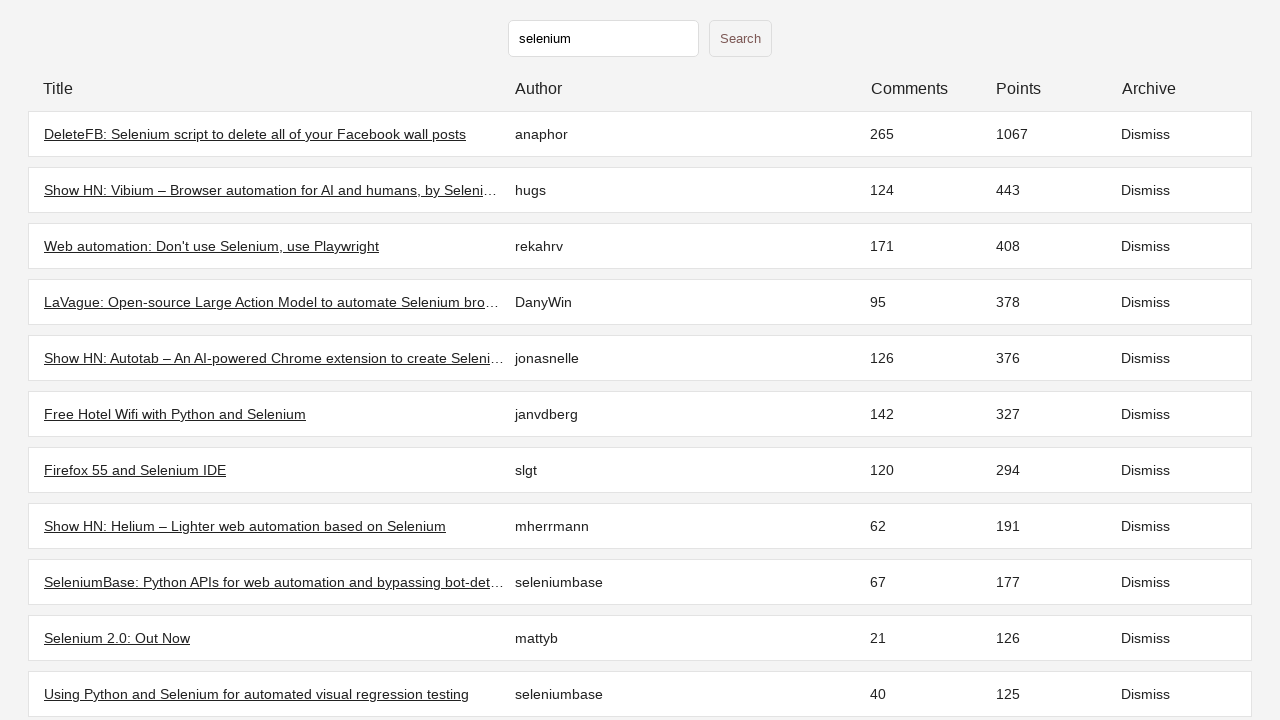

Verified that at least one search result is displayed
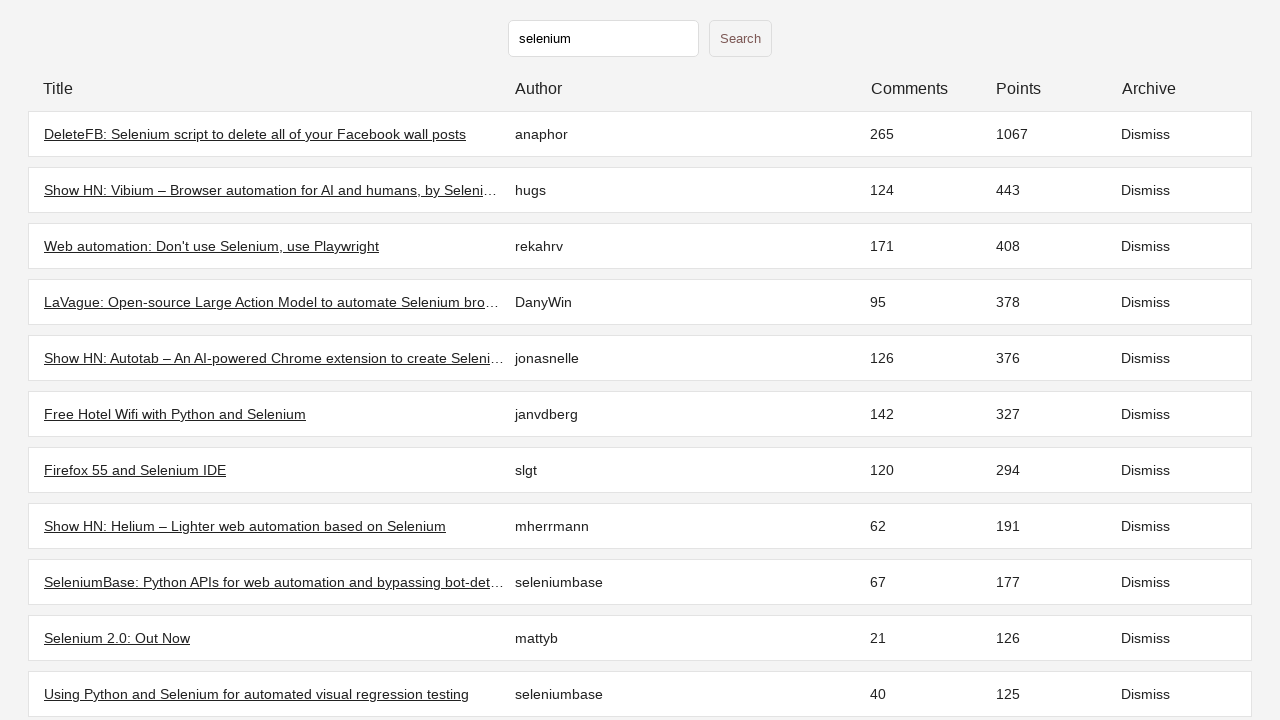

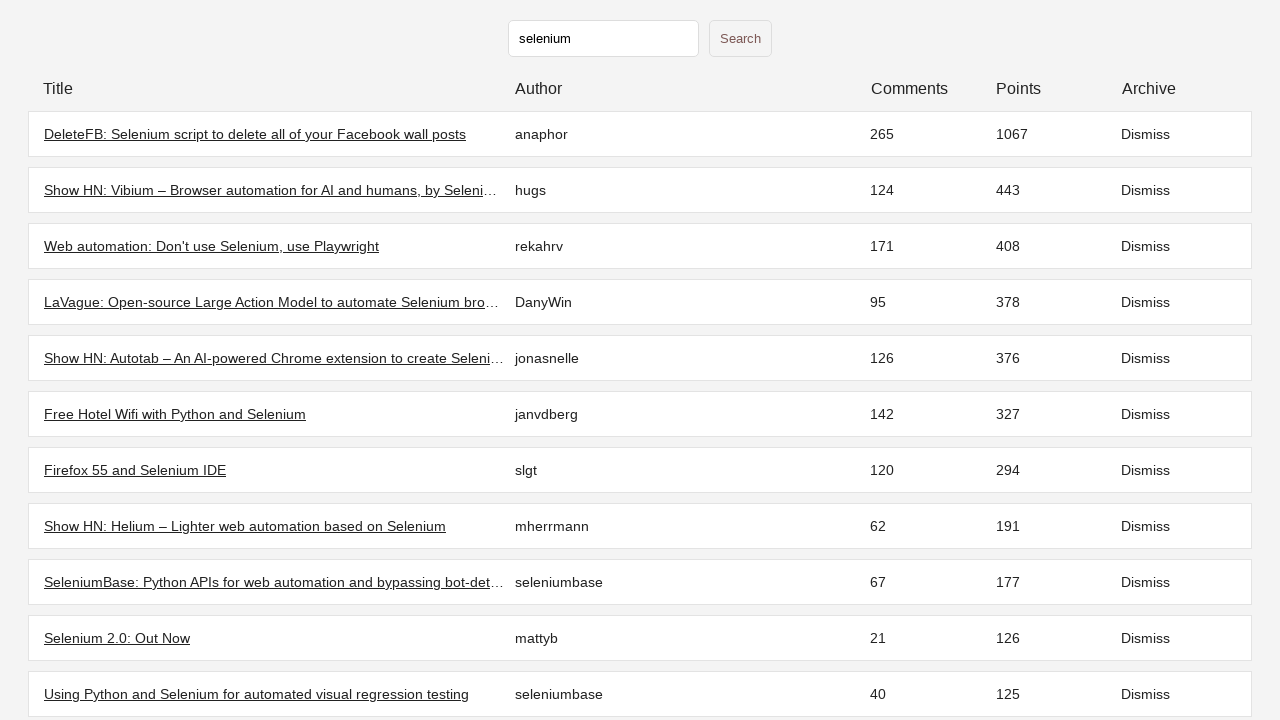